Tests that clicking the Due column header sorts the table values in ascending order by verifying each due amount is less than or equal to the next one.

Starting URL: http://the-internet.herokuapp.com/tables

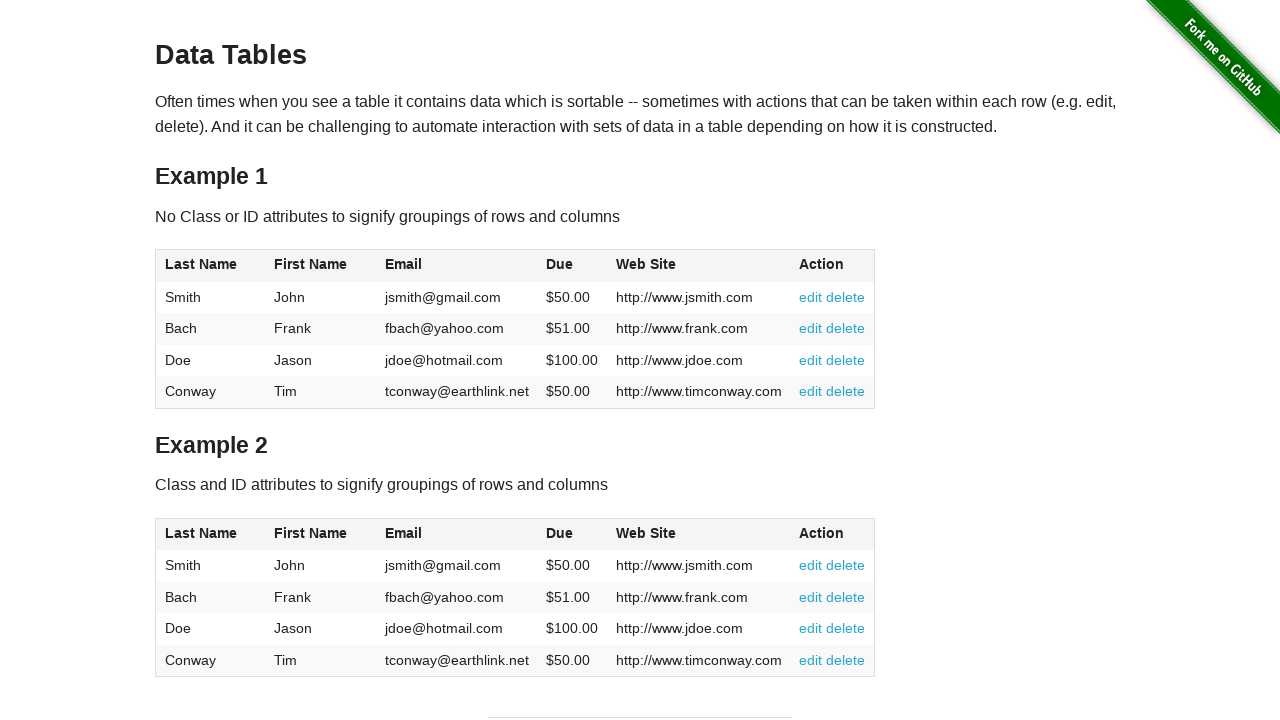

Clicked Due column header to sort in ascending order at (572, 266) on #table1 thead tr th:nth-of-type(4)
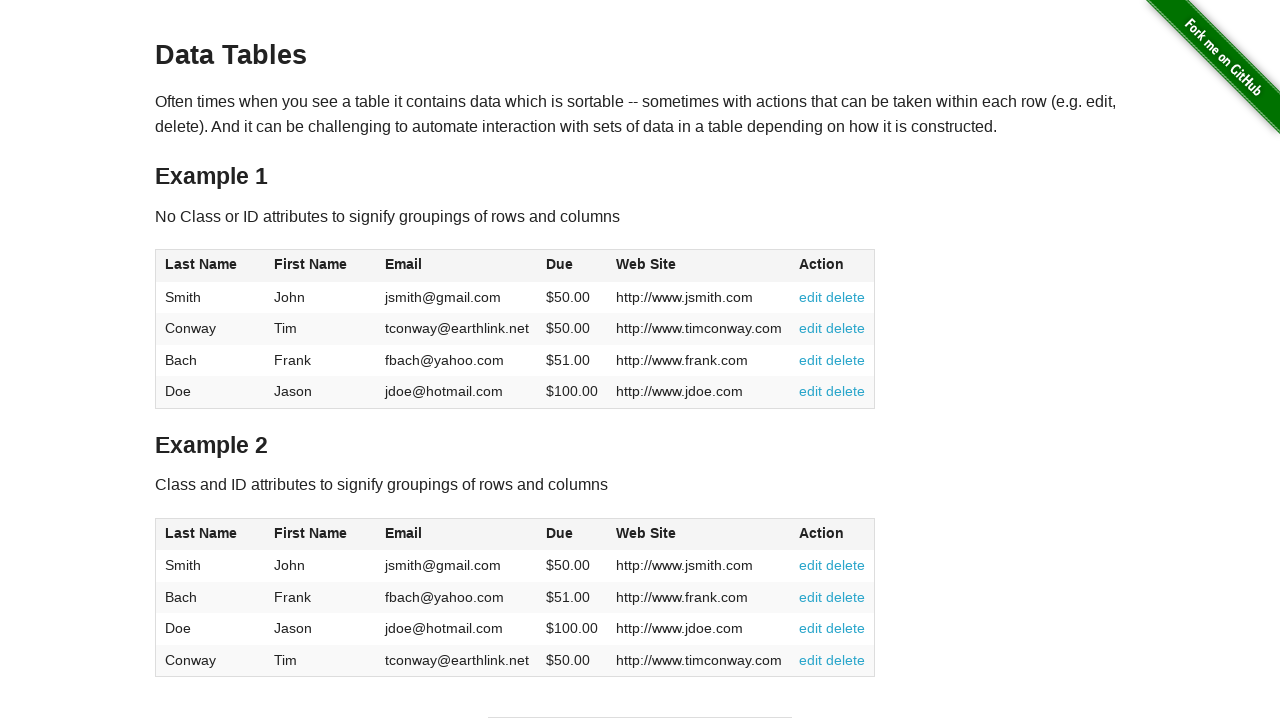

Due column values loaded in table
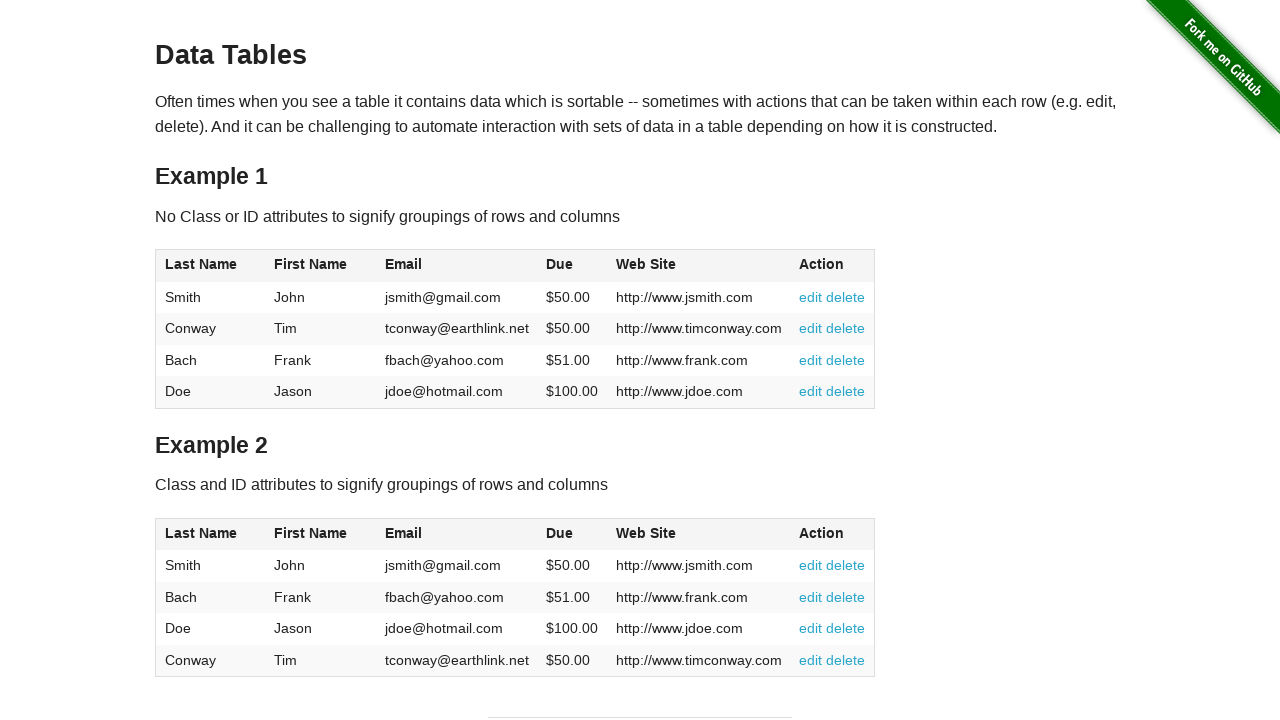

Retrieved all due amount cells from table
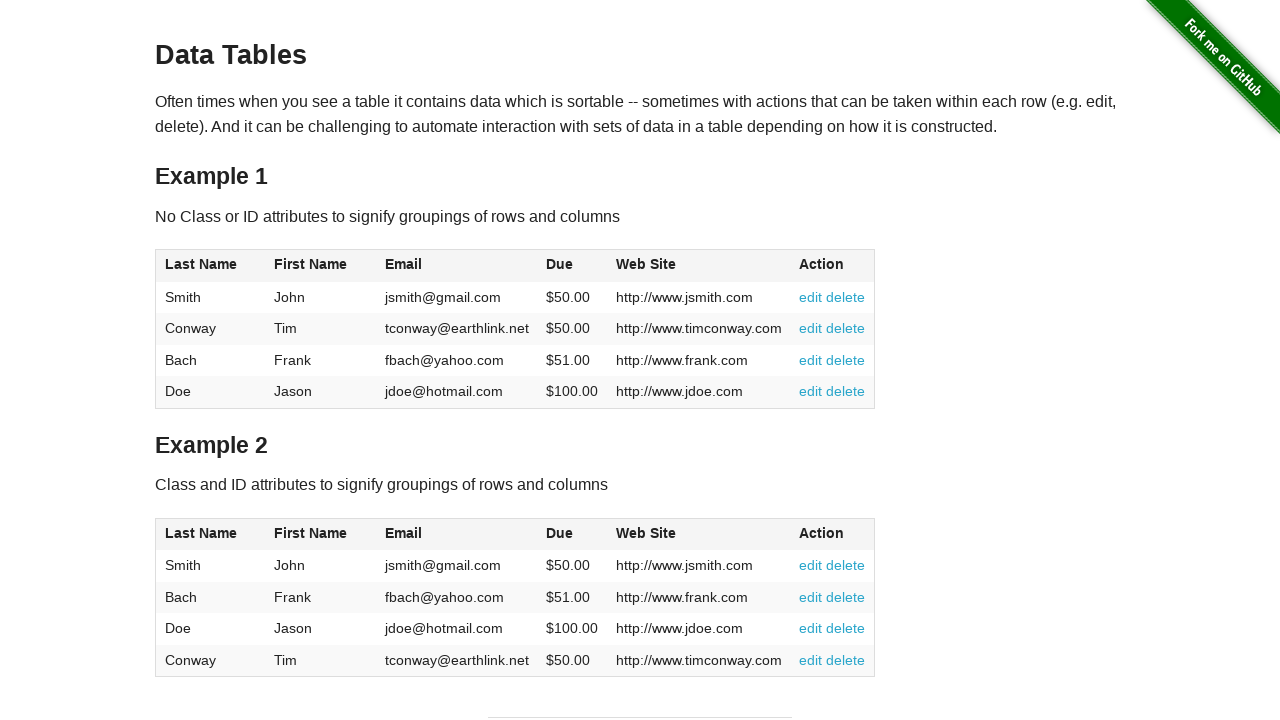

Extracted and converted 4 due values to floats: [50.0, 50.0, 51.0, 100.0]
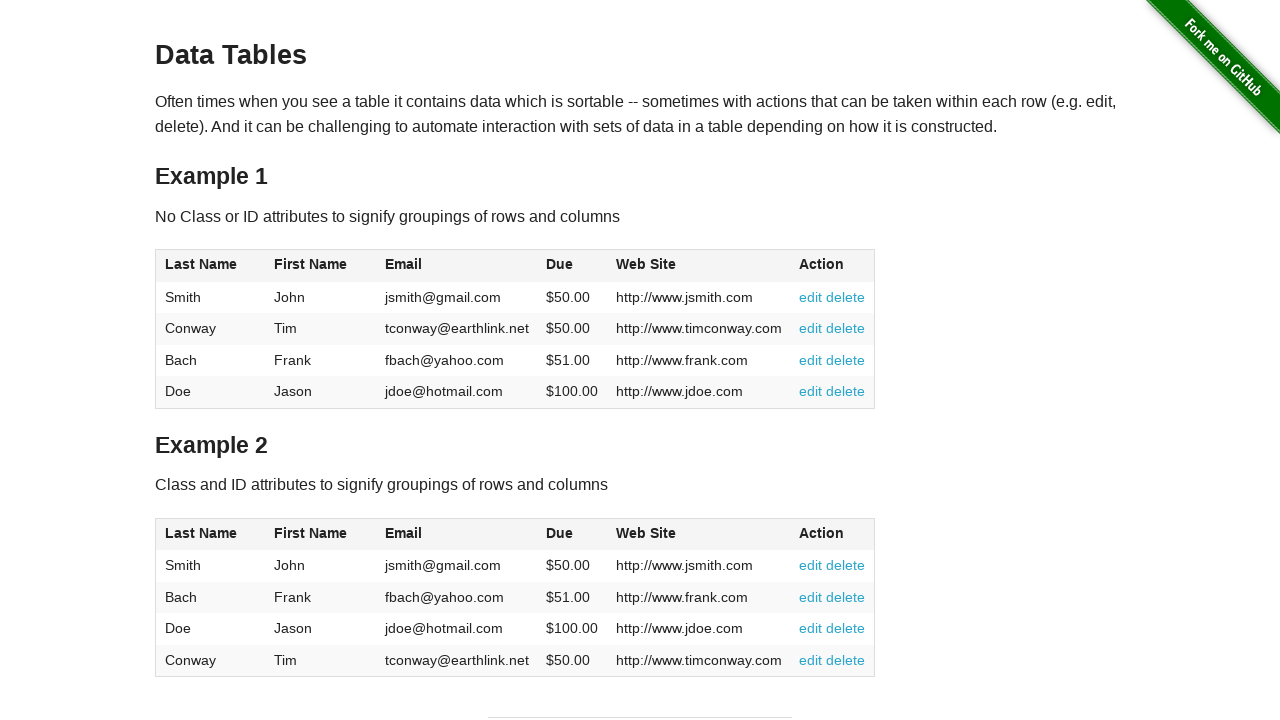

Verified due value 50.0 is less than or equal to 50.0
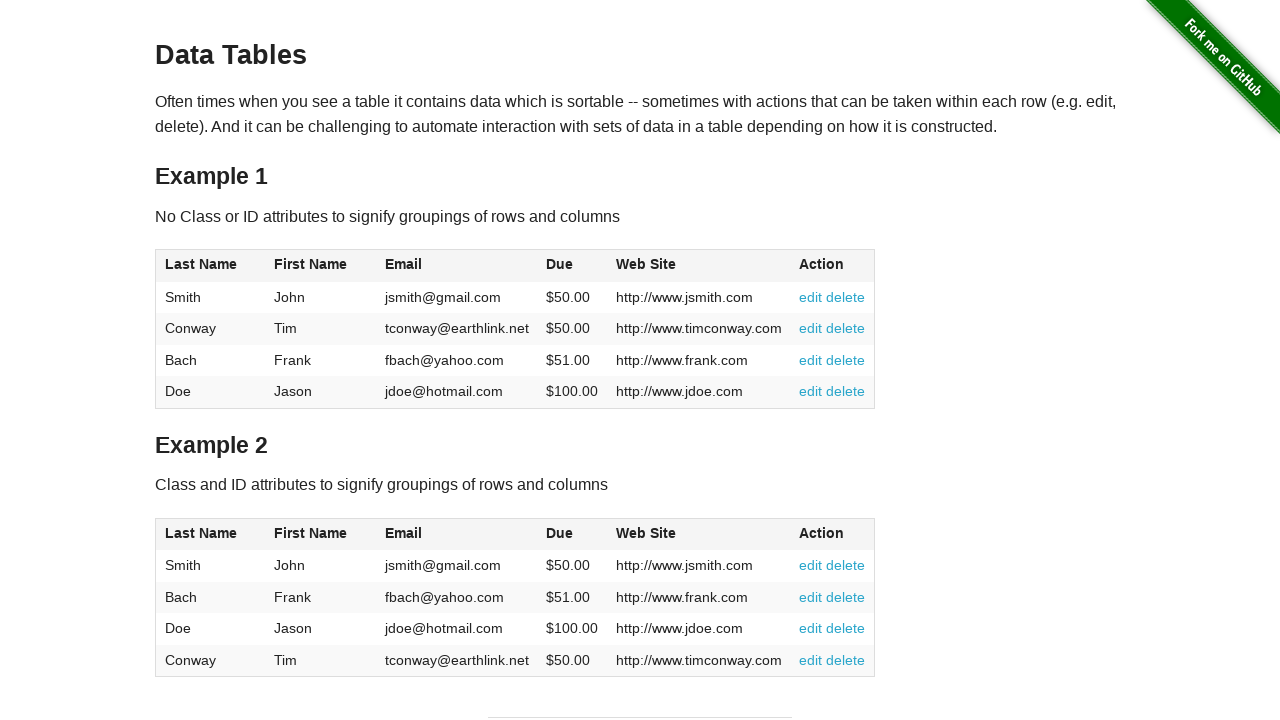

Verified due value 50.0 is less than or equal to 51.0
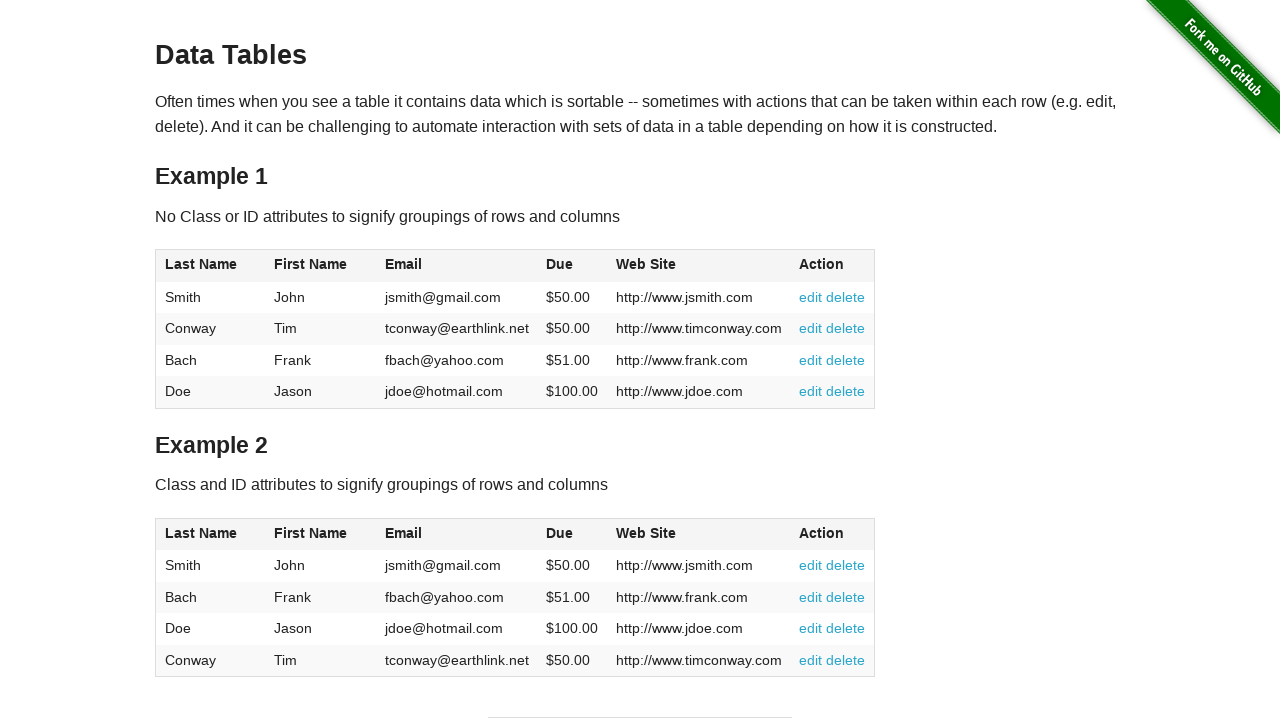

Verified due value 51.0 is less than or equal to 100.0
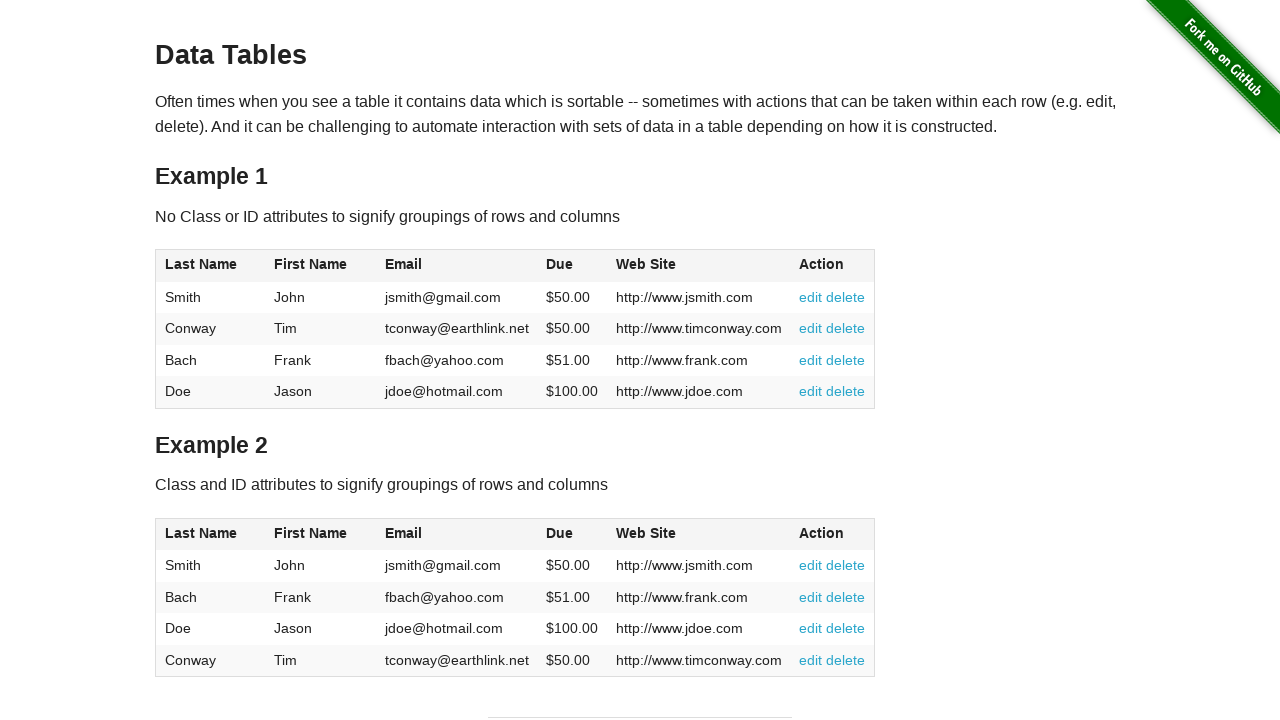

All due values verified to be in ascending order
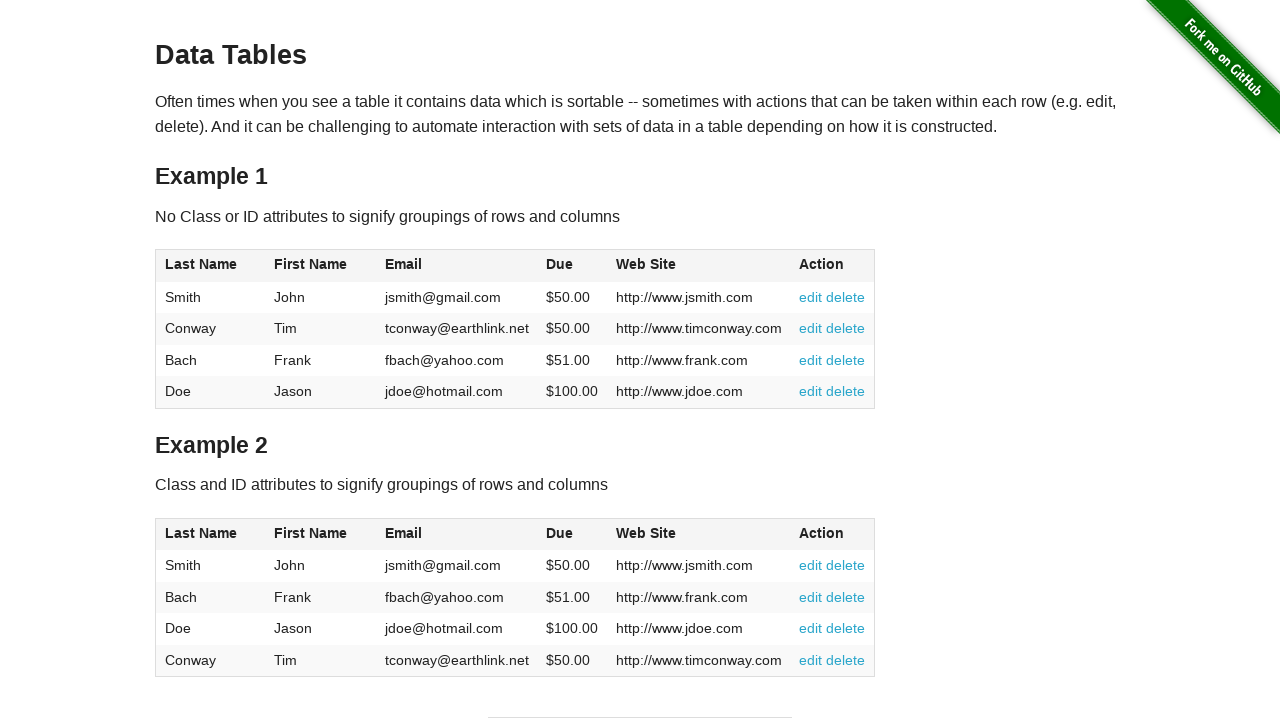

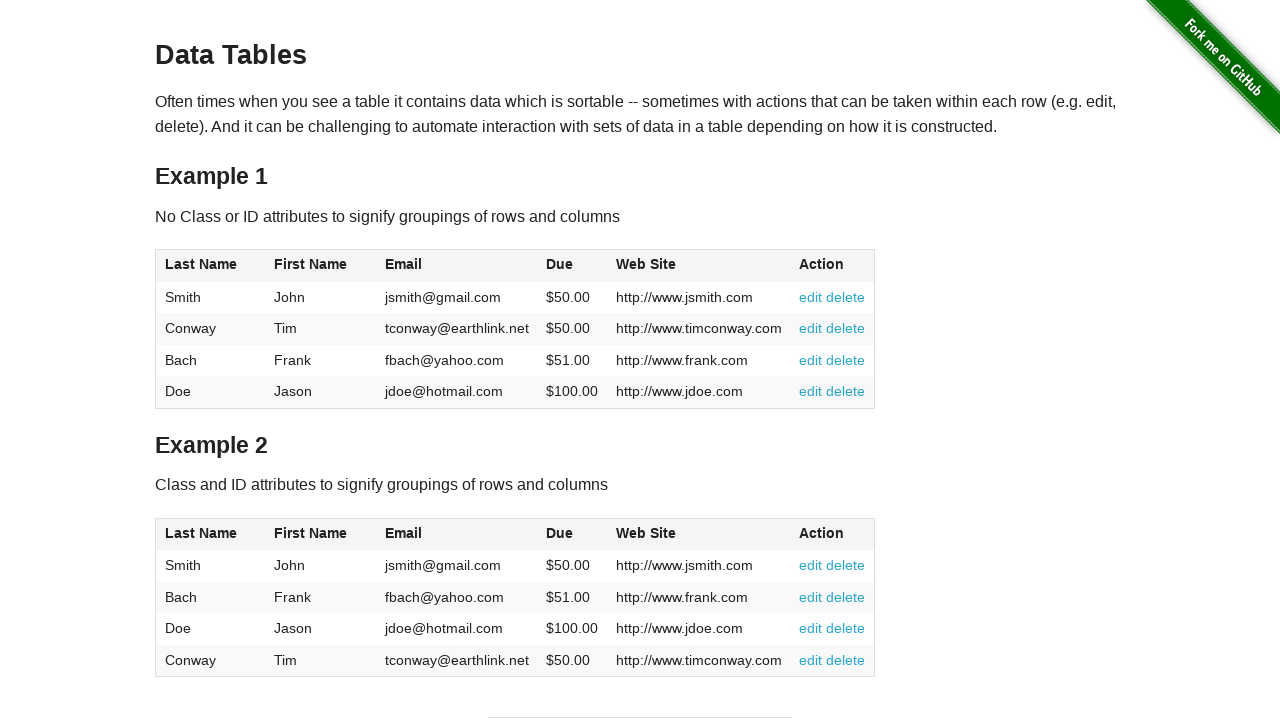